Tests filling a registration form to add a new record to a web table, then edits that record with updated information. Verifies that the data appears correctly in the grid after both operations.

Starting URL: https://demoqa.com/webtables

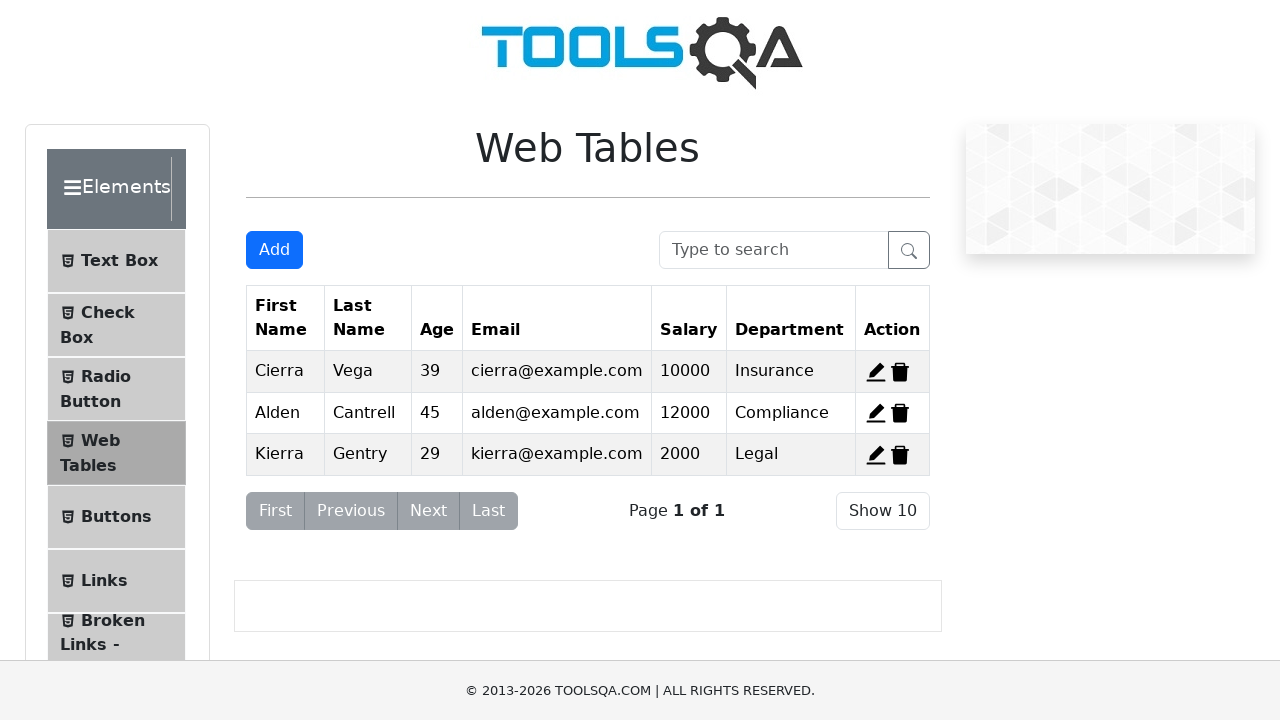

Clicked Add button to open registration form at (274, 250) on button#addNewRecordButton
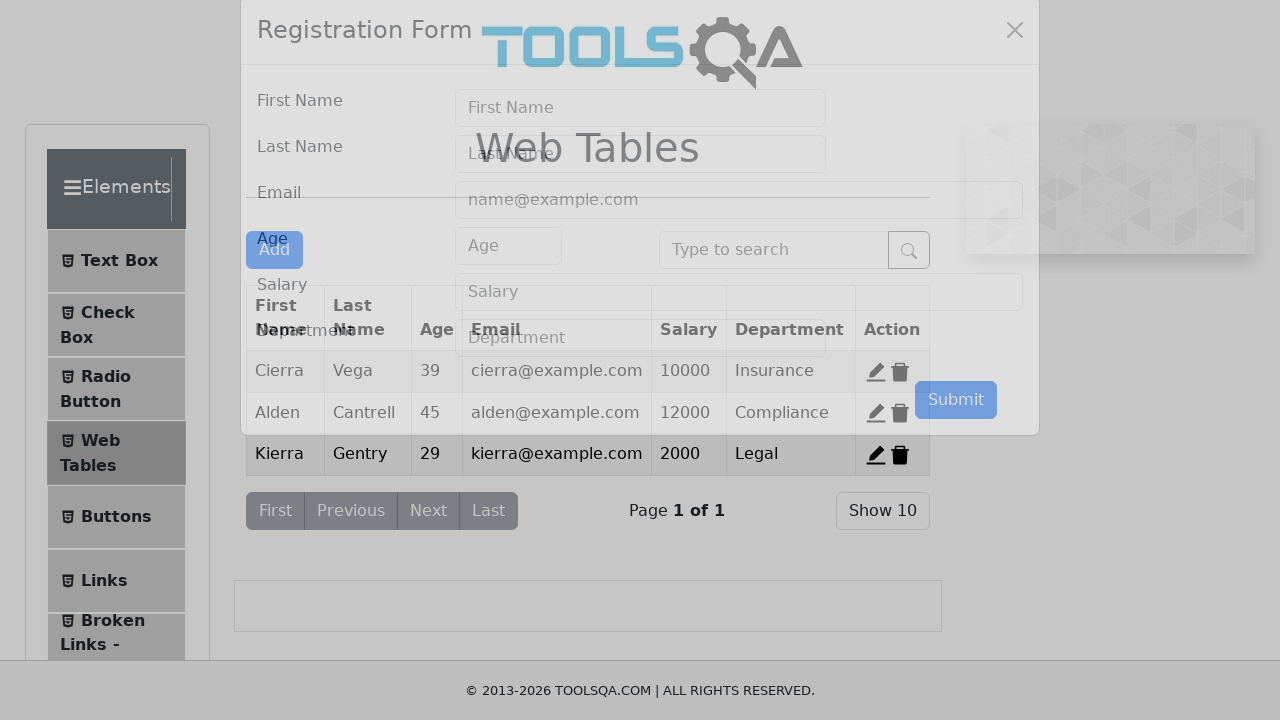

Registration form modal loaded
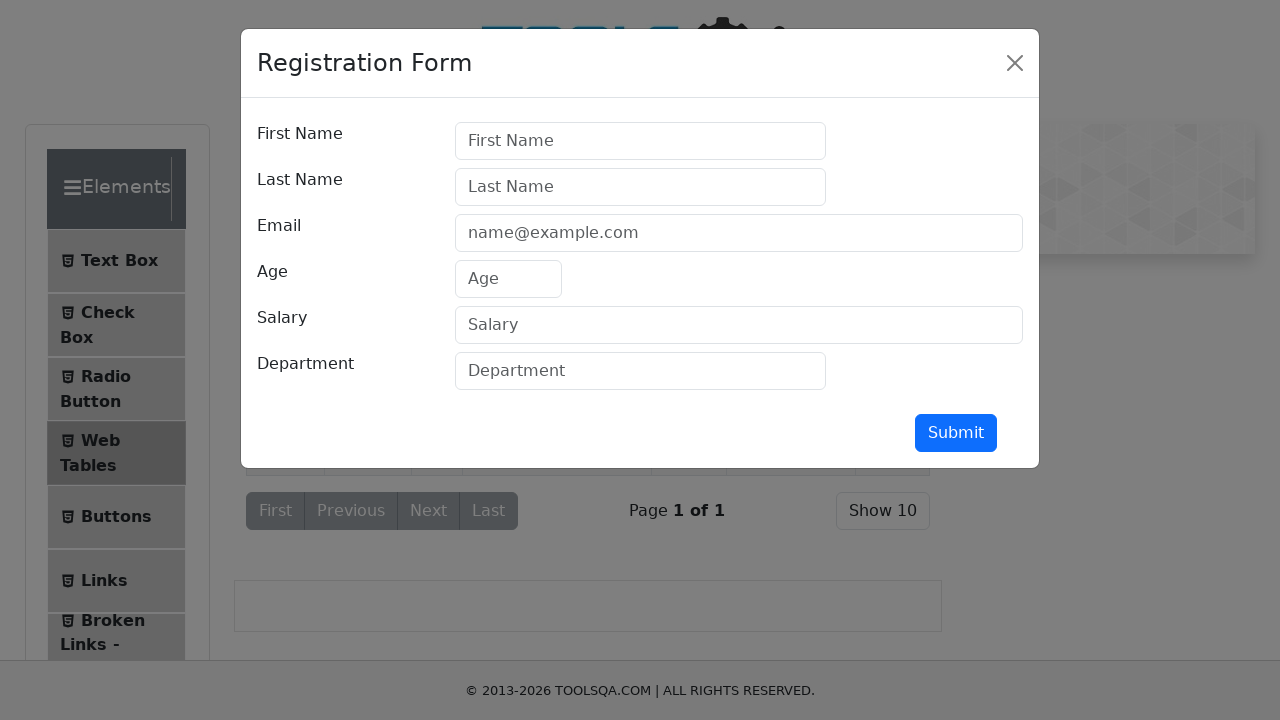

Filled first name field with 'Adam' on input#firstName
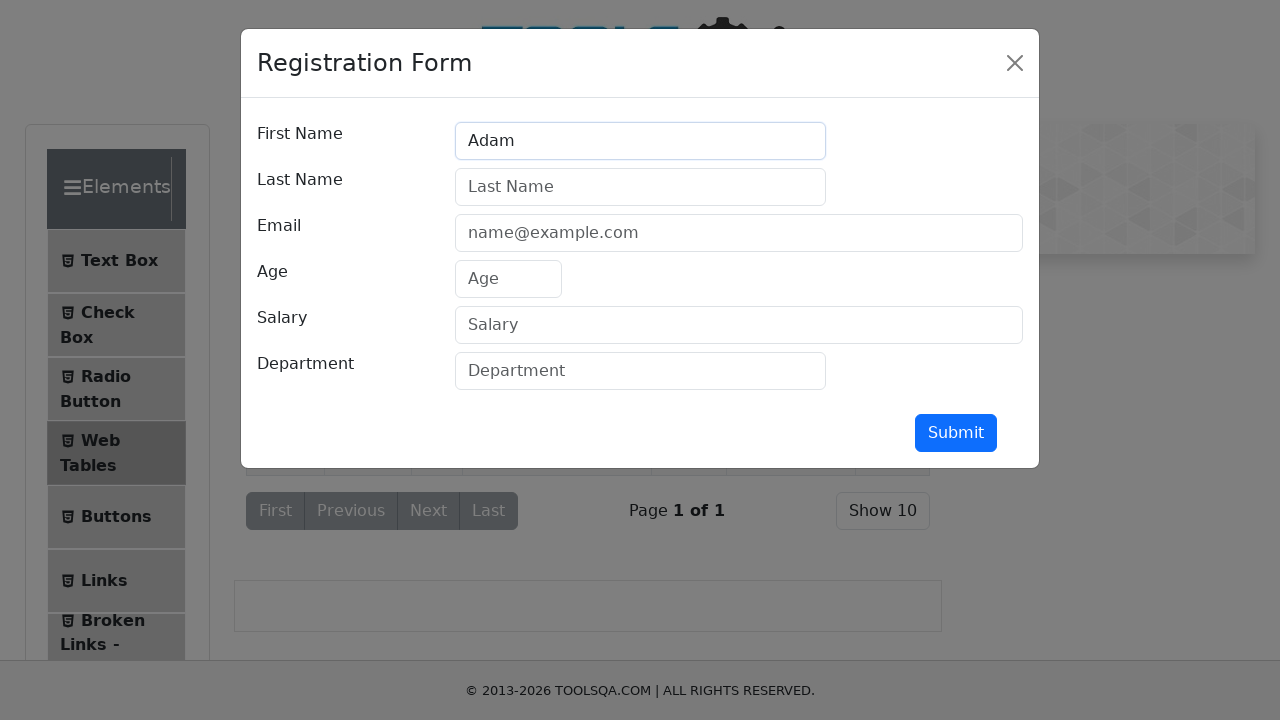

Filled last name field with 'Johns' on input#lastName
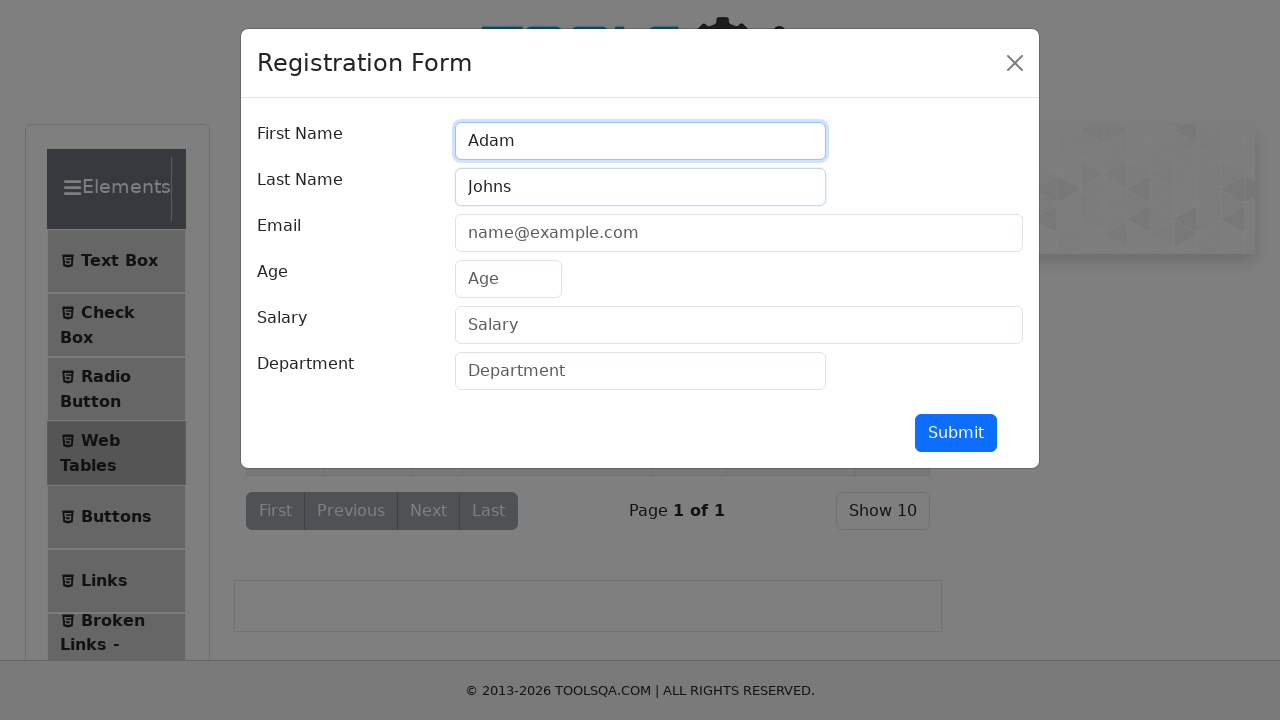

Filled email field with 'adam.johns@test.com' on input#userEmail
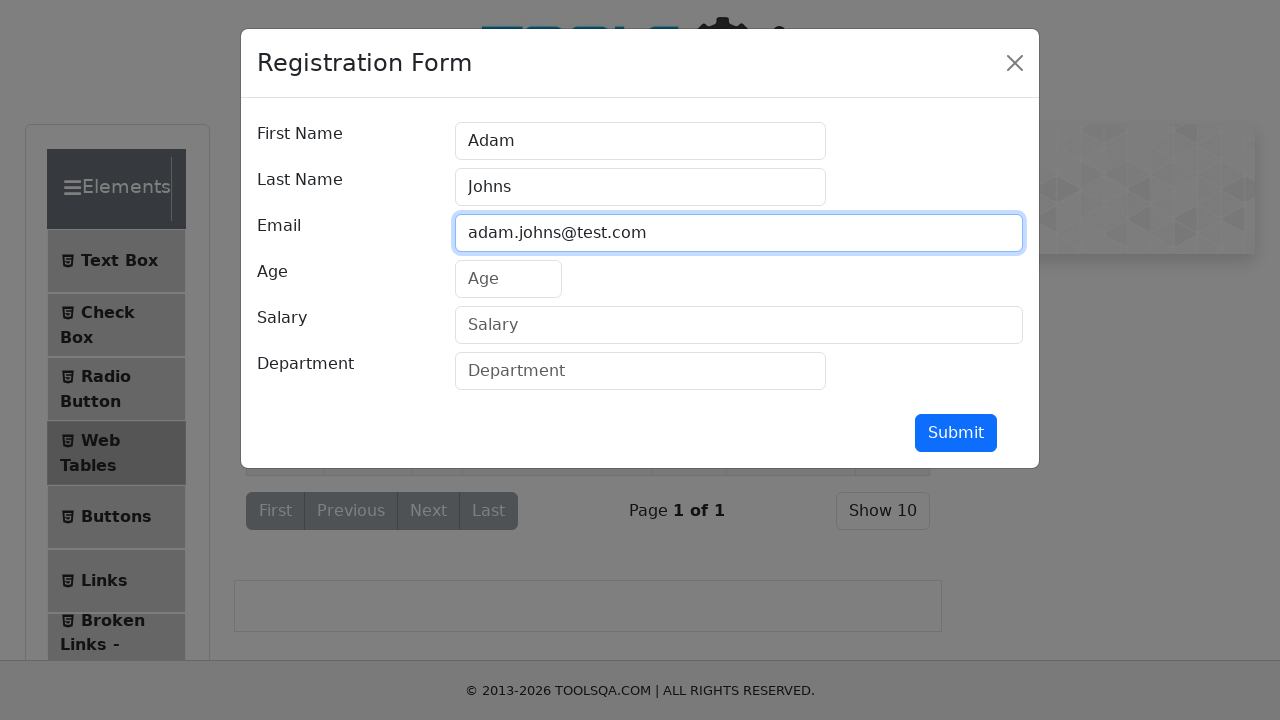

Filled age field with '25' on input#age
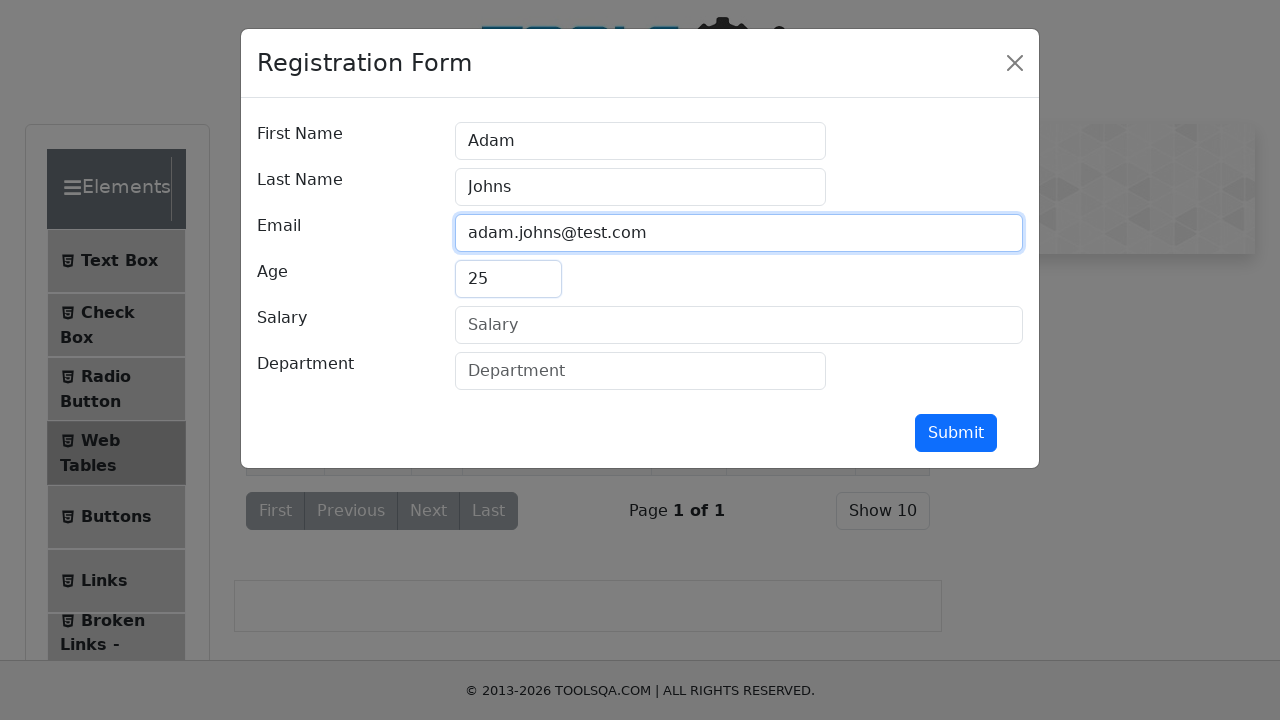

Filled salary field with '25000' on input#salary
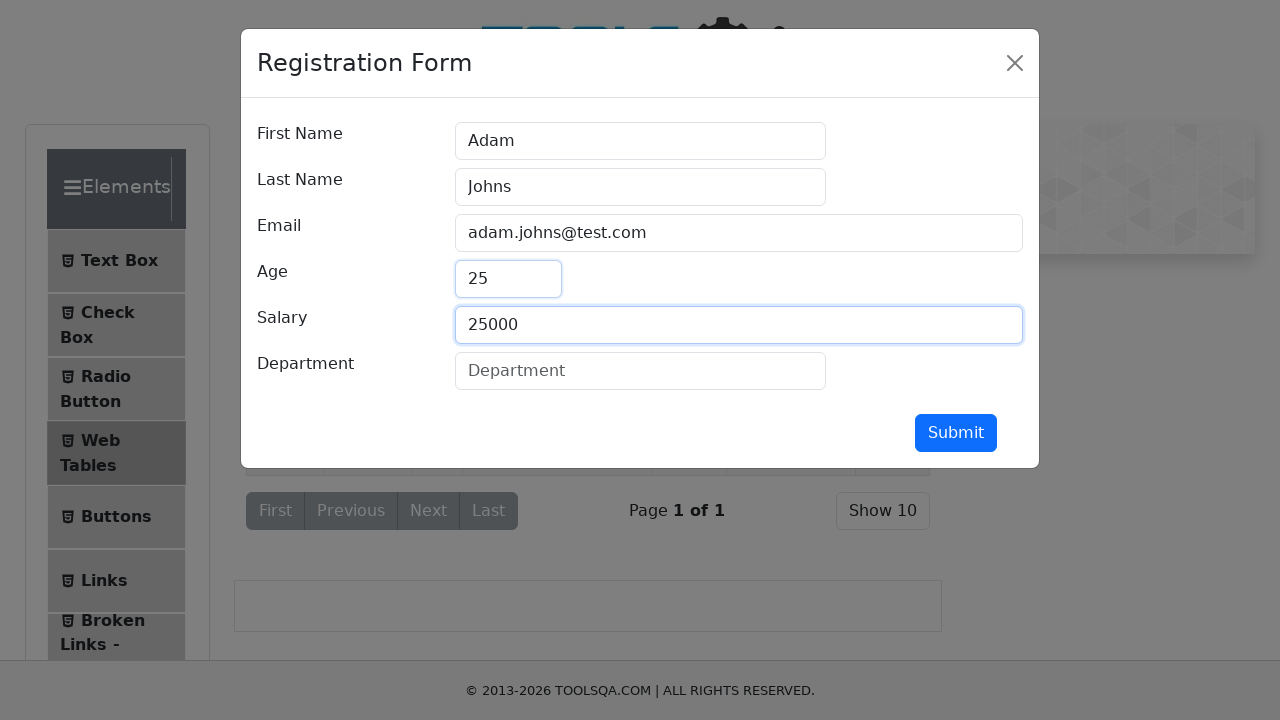

Filled department field with 'Test Department' on input#department
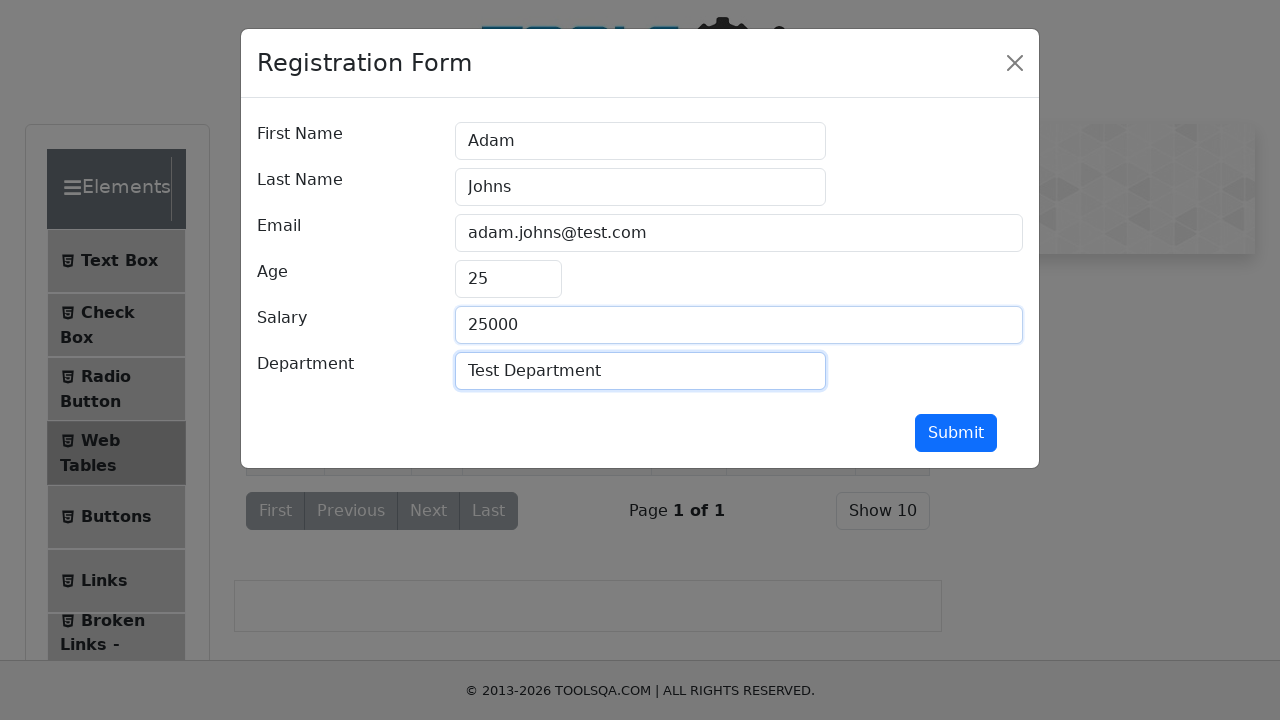

Clicked submit button to add new record at (956, 433) on button#submit
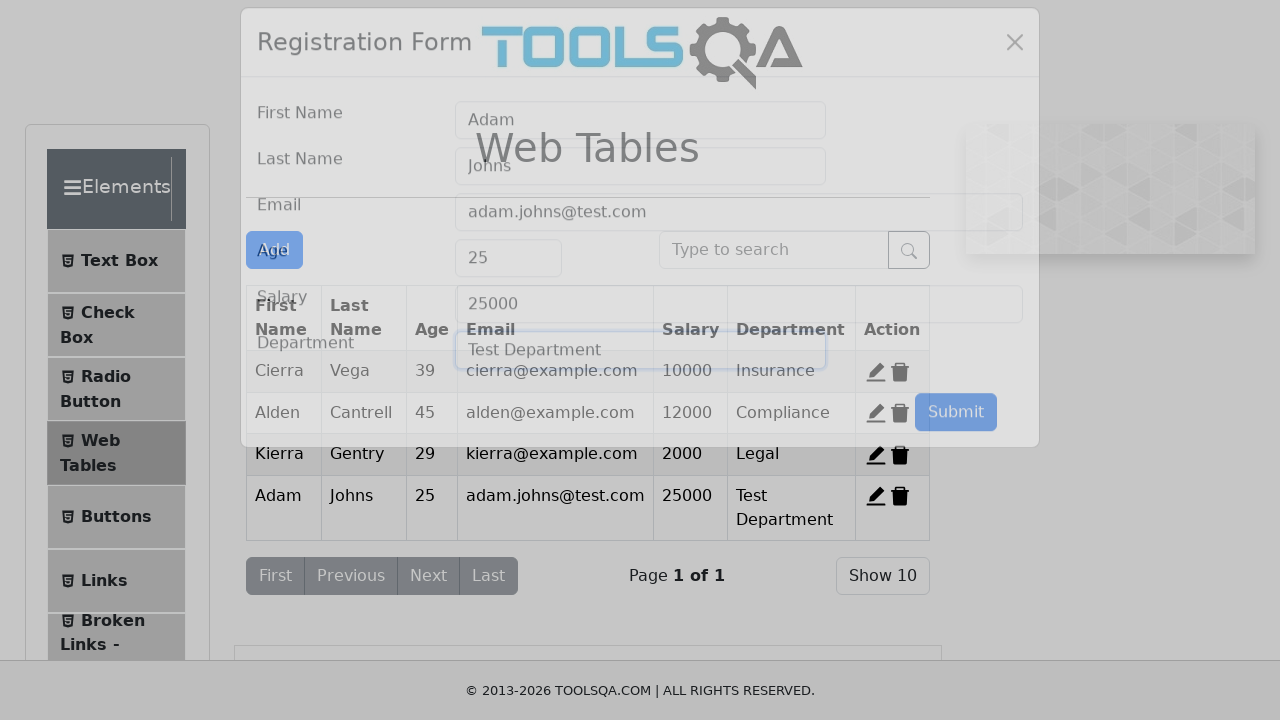

Registration form modal closed
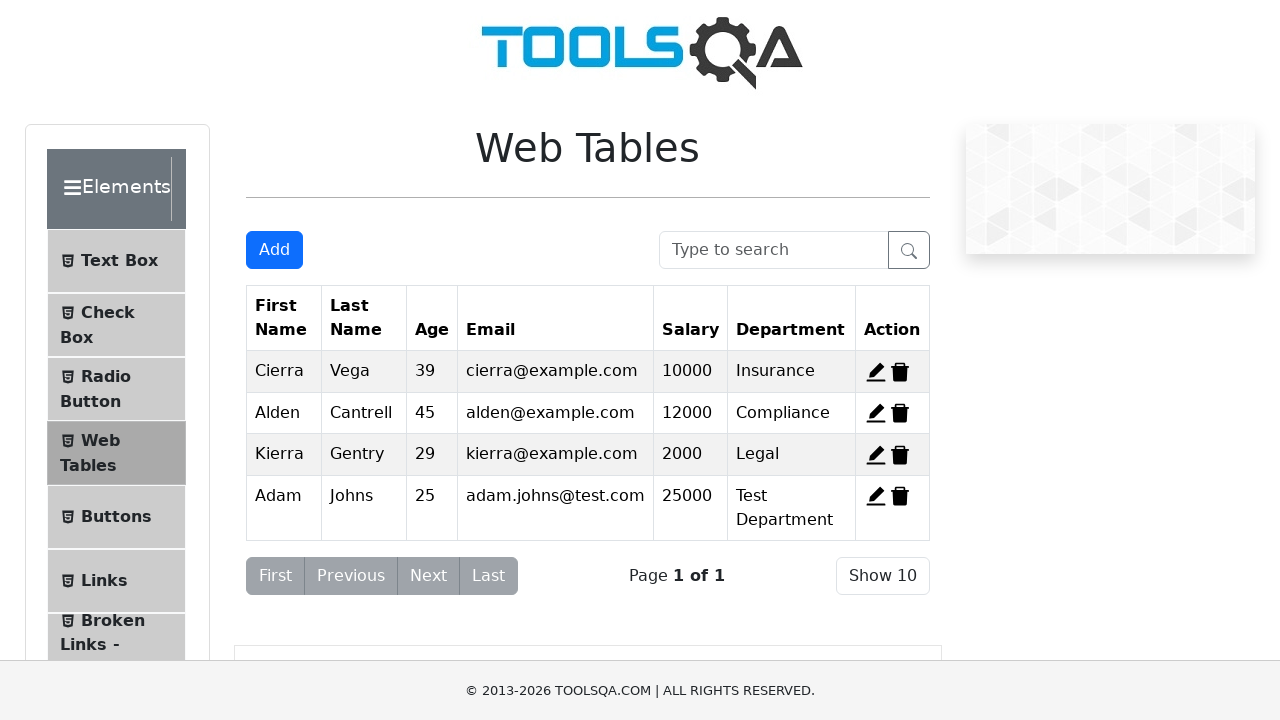

Verified 'Adam' appears in the web table grid
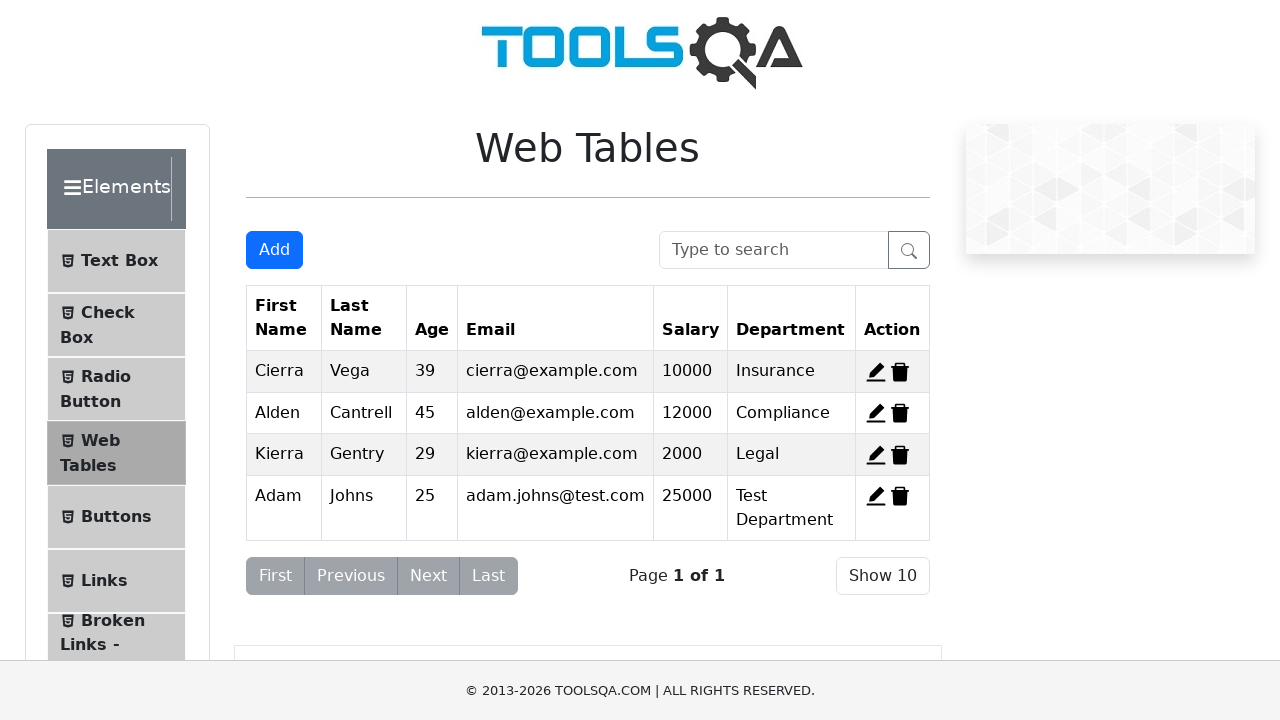

Verified 'Johns' appears in the web table grid
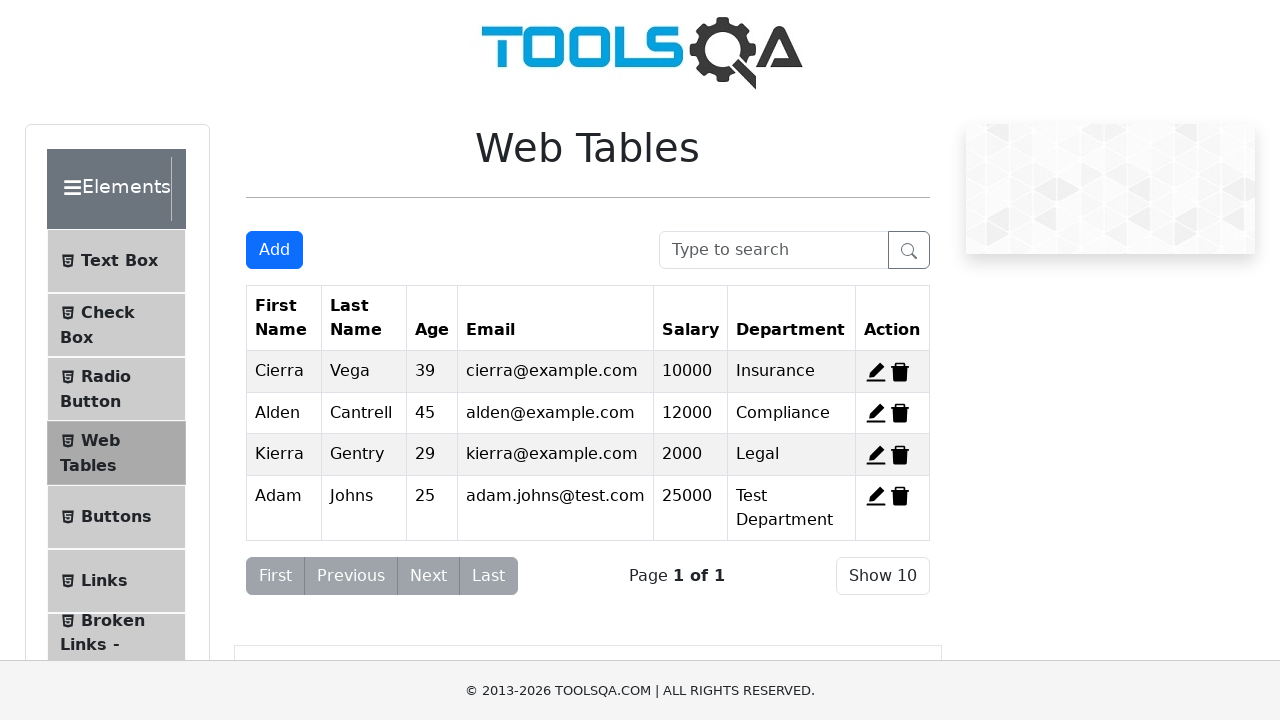

Clicked edit button for the new record at (876, 496) on span#edit-record-4
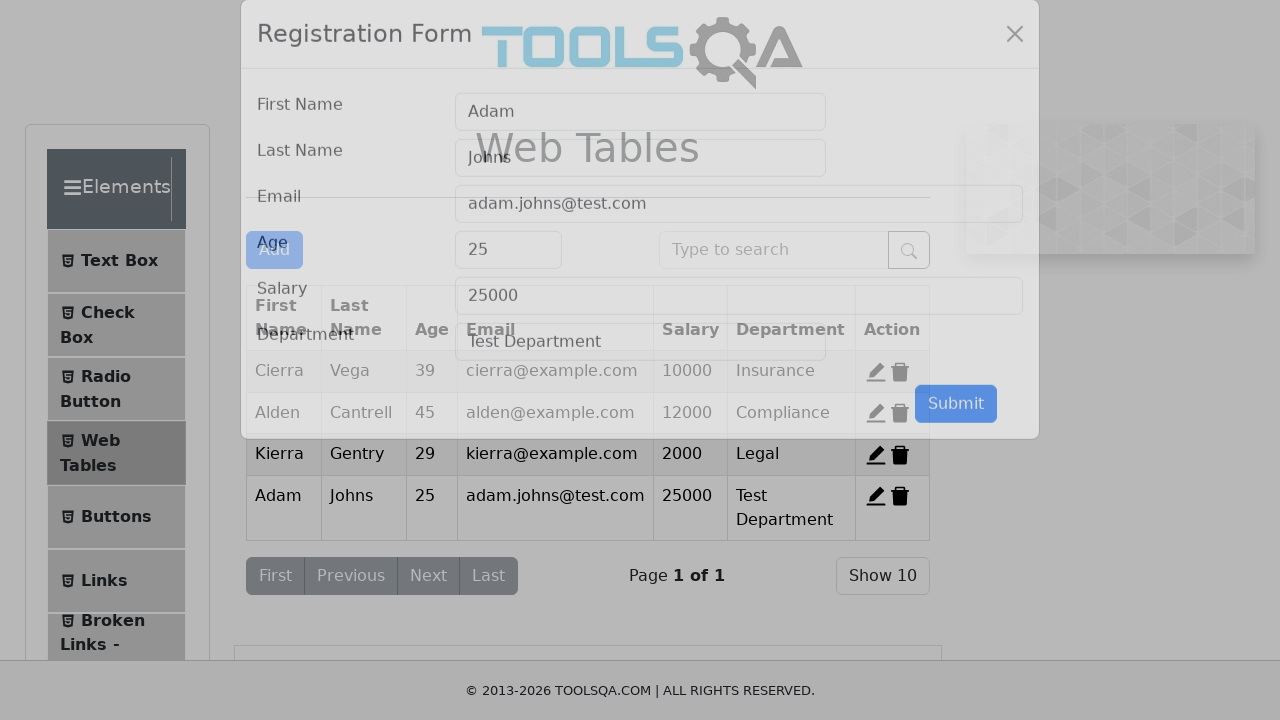

Edit form modal loaded
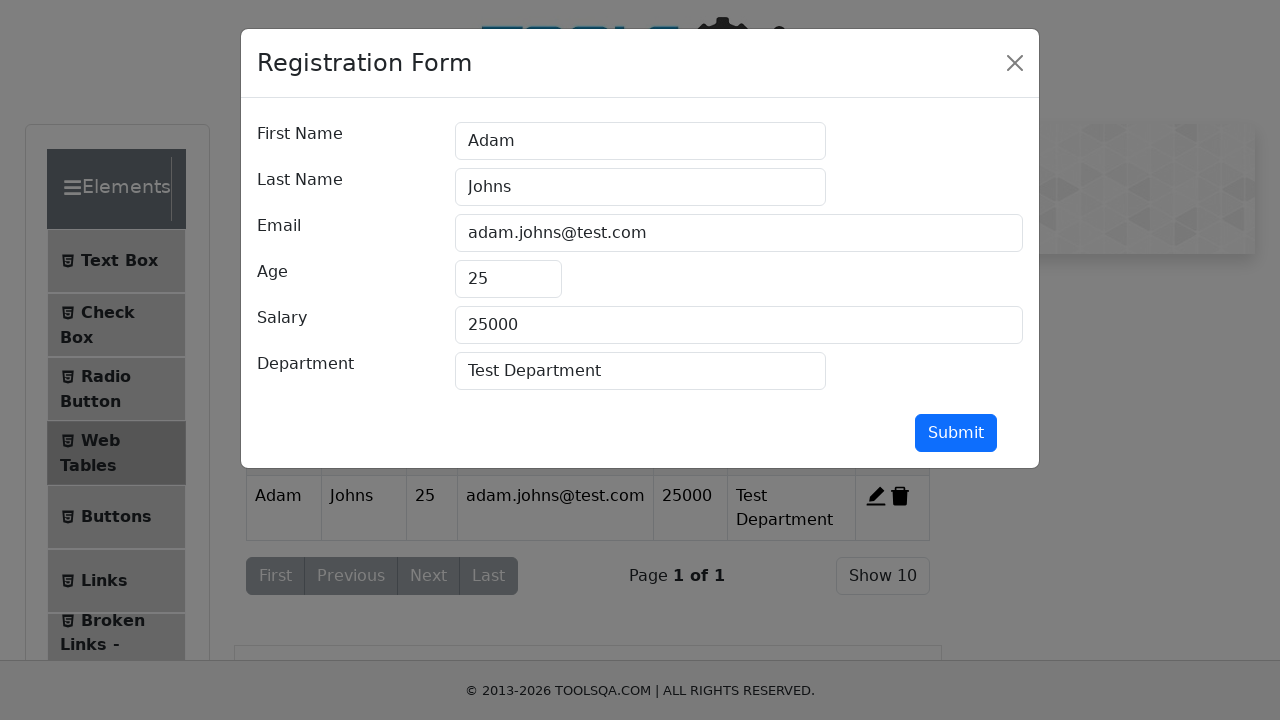

Updated first name field to 'Mary' on input#firstName
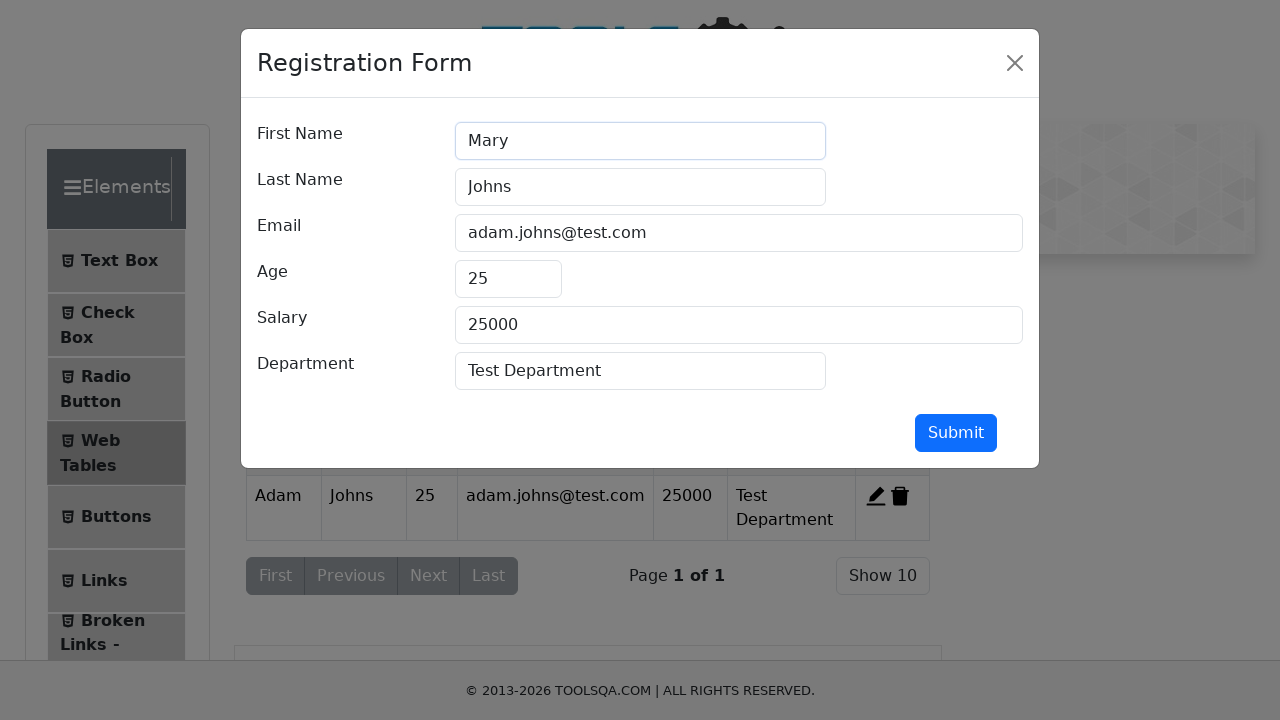

Updated last name field to 'Smith' on input#lastName
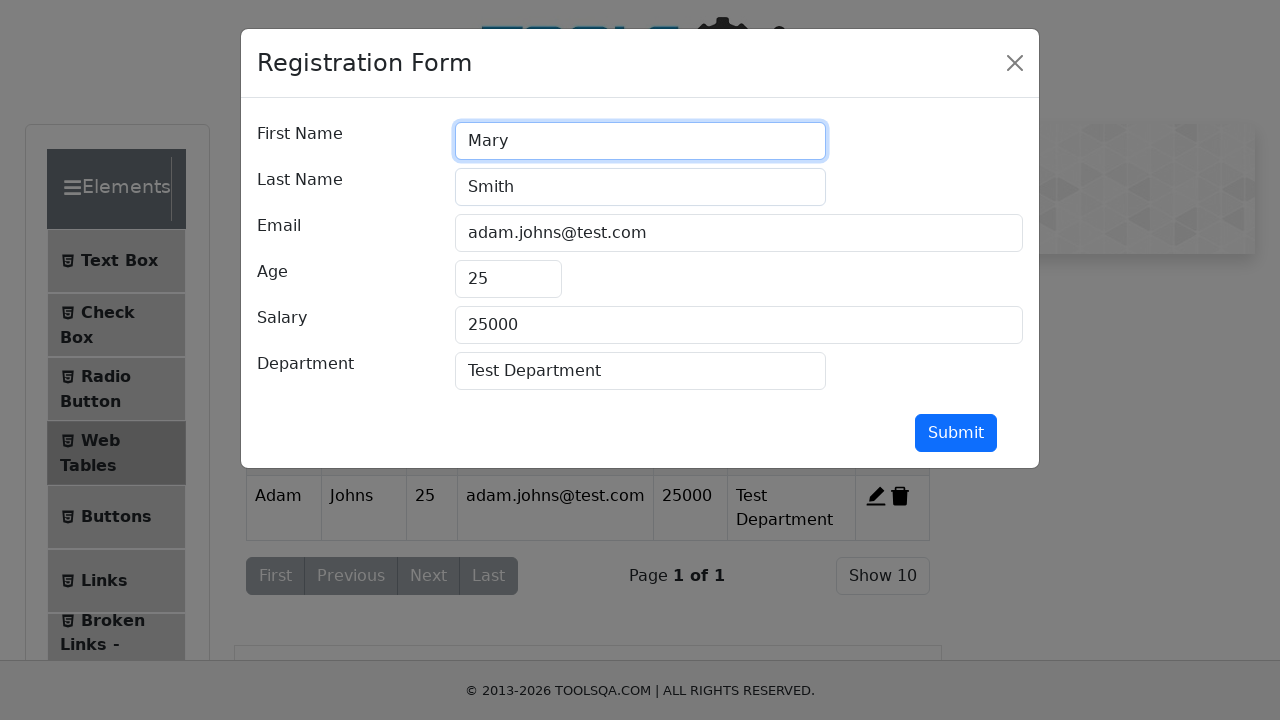

Updated email field to 'mary.smith@test.com' on input#userEmail
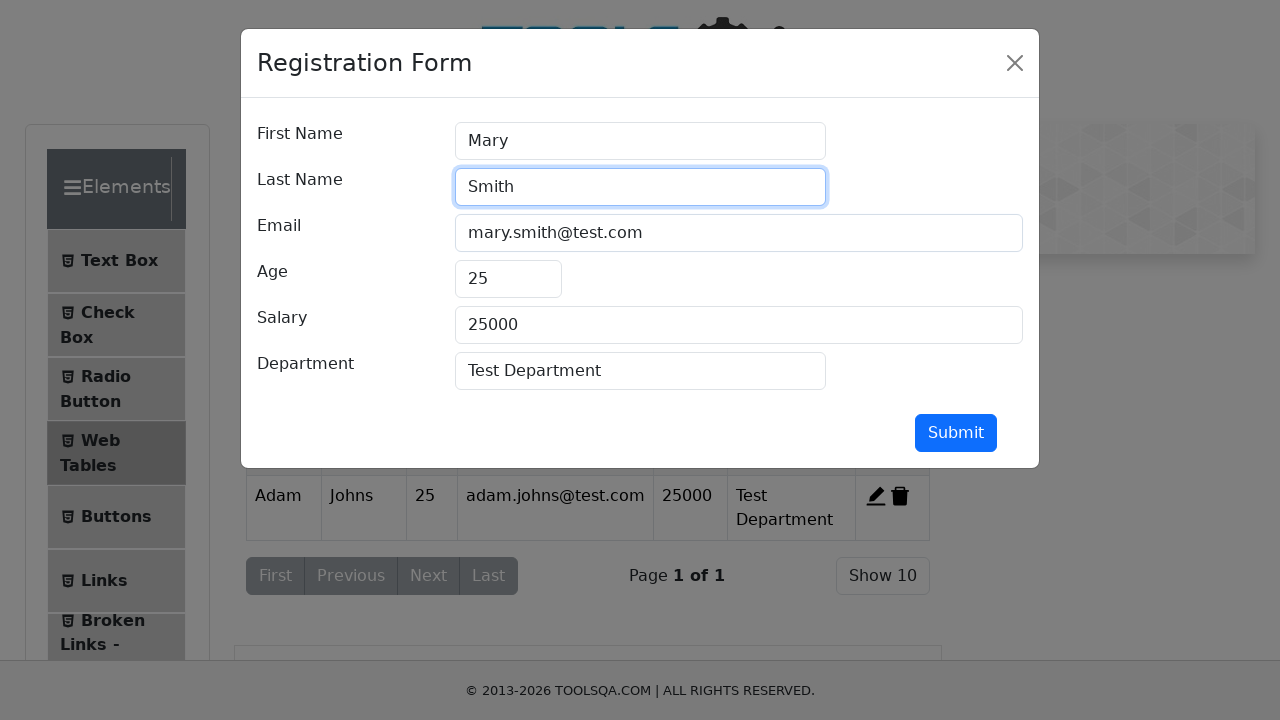

Updated age field to '31' on input#age
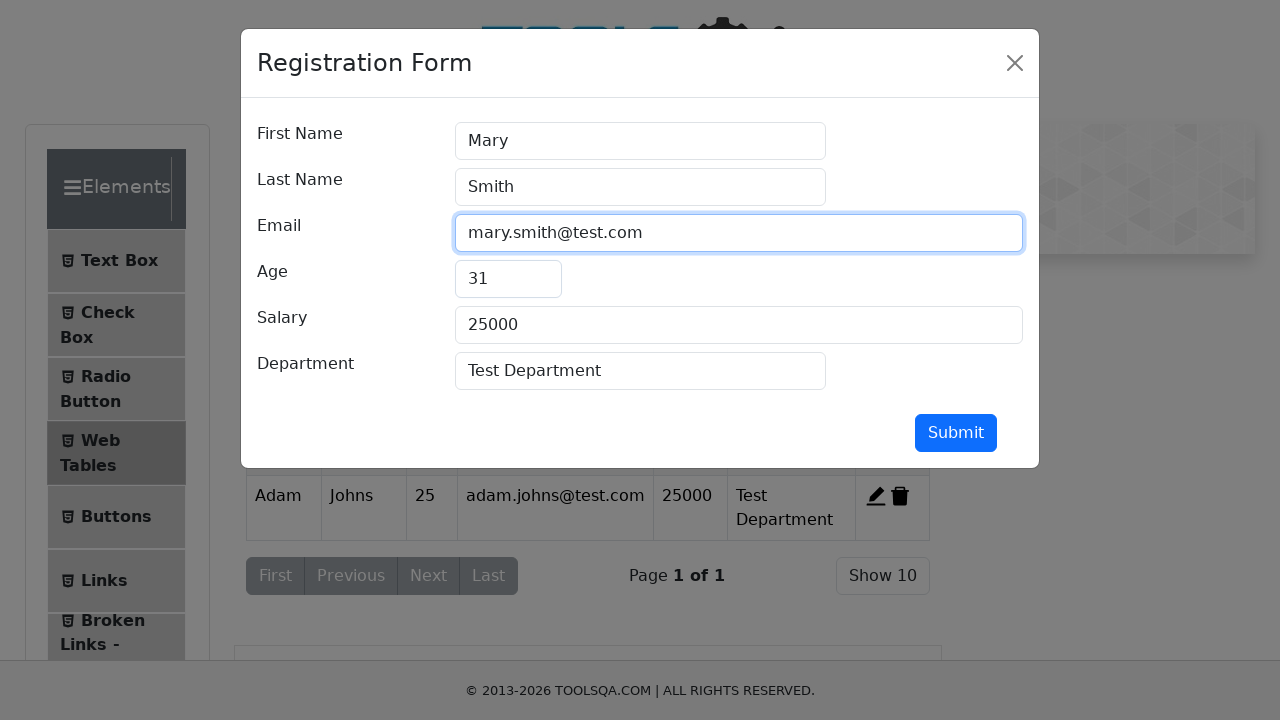

Updated salary field to '150000' on input#salary
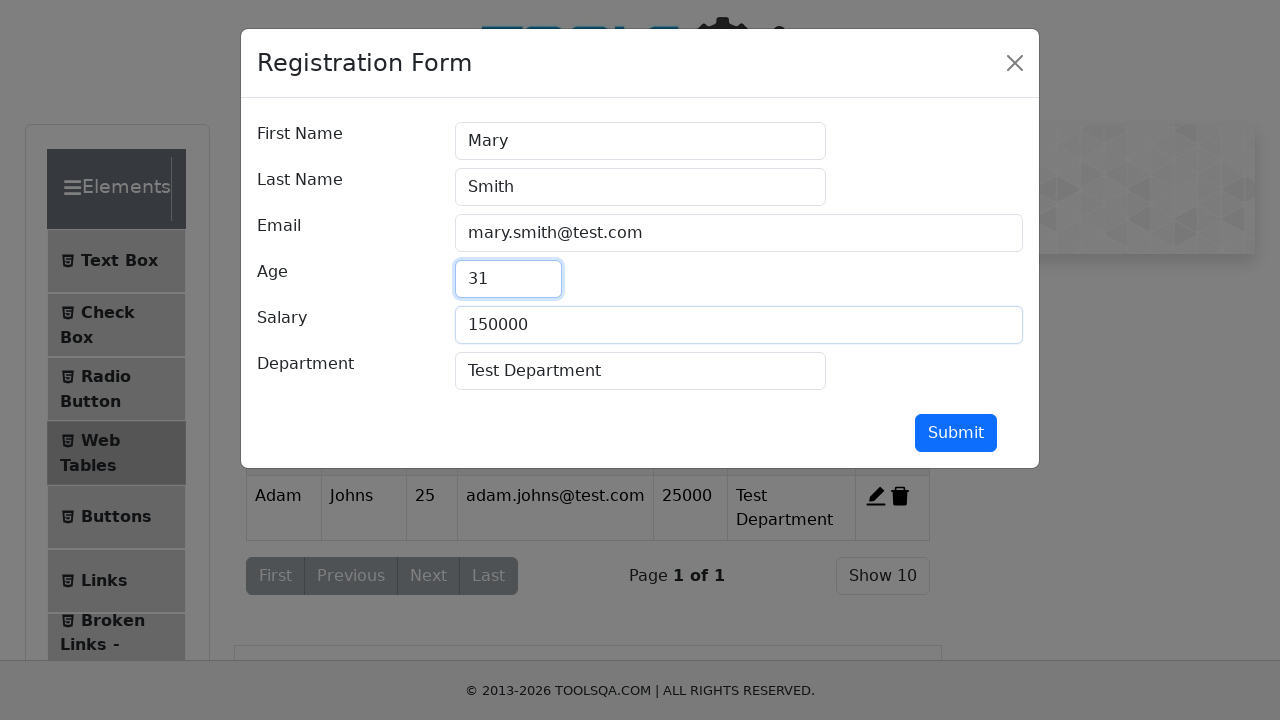

Updated department field to 'Test Update Department' on input#department
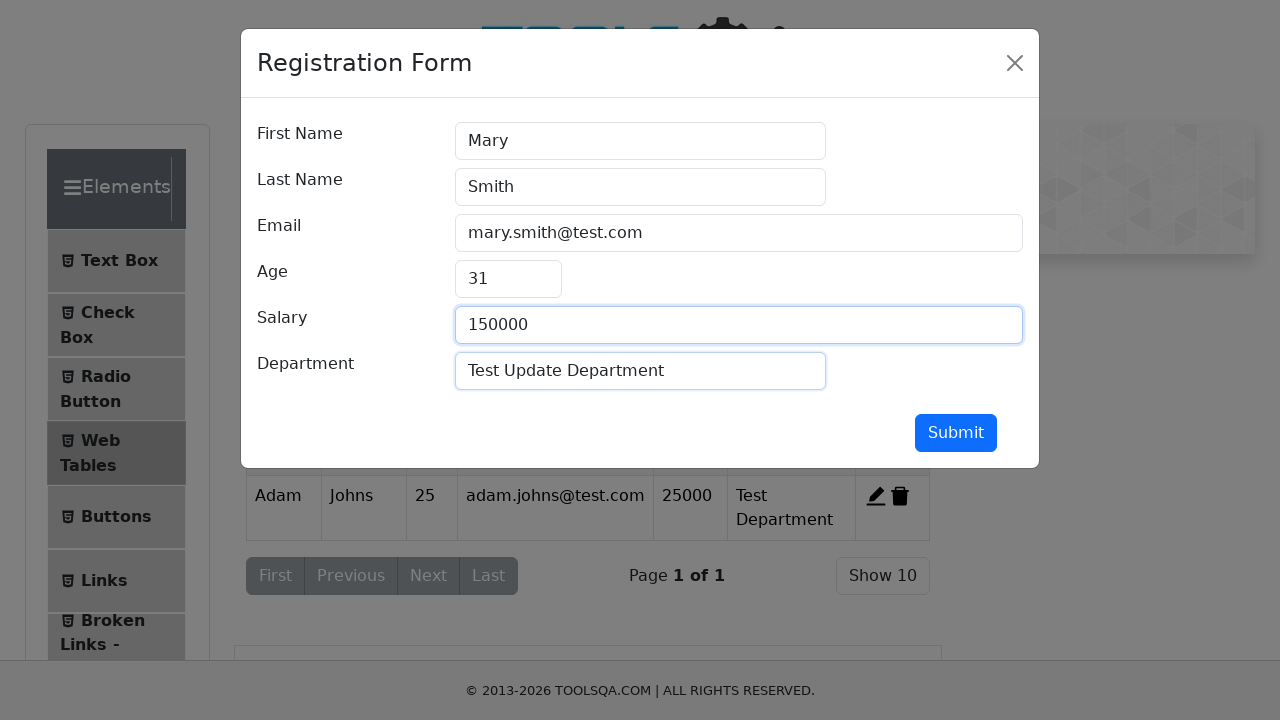

Clicked submit button to save updated record at (956, 433) on button#submit
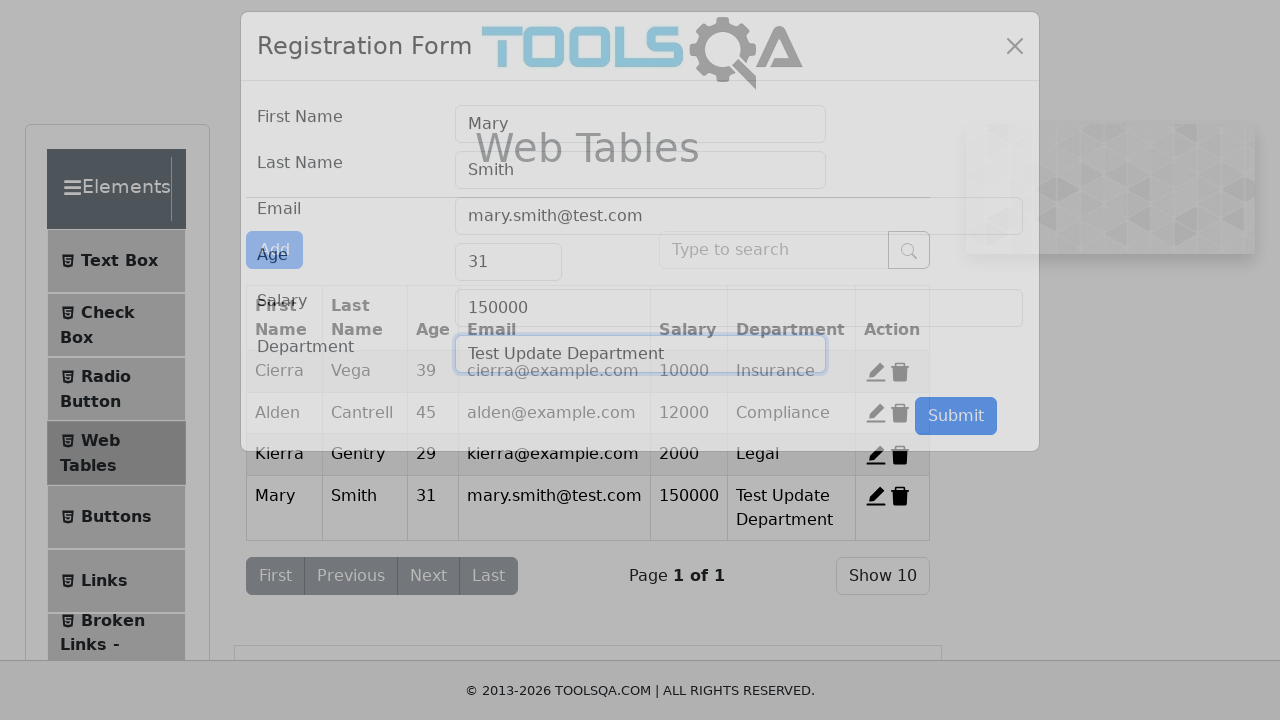

Edit form modal closed
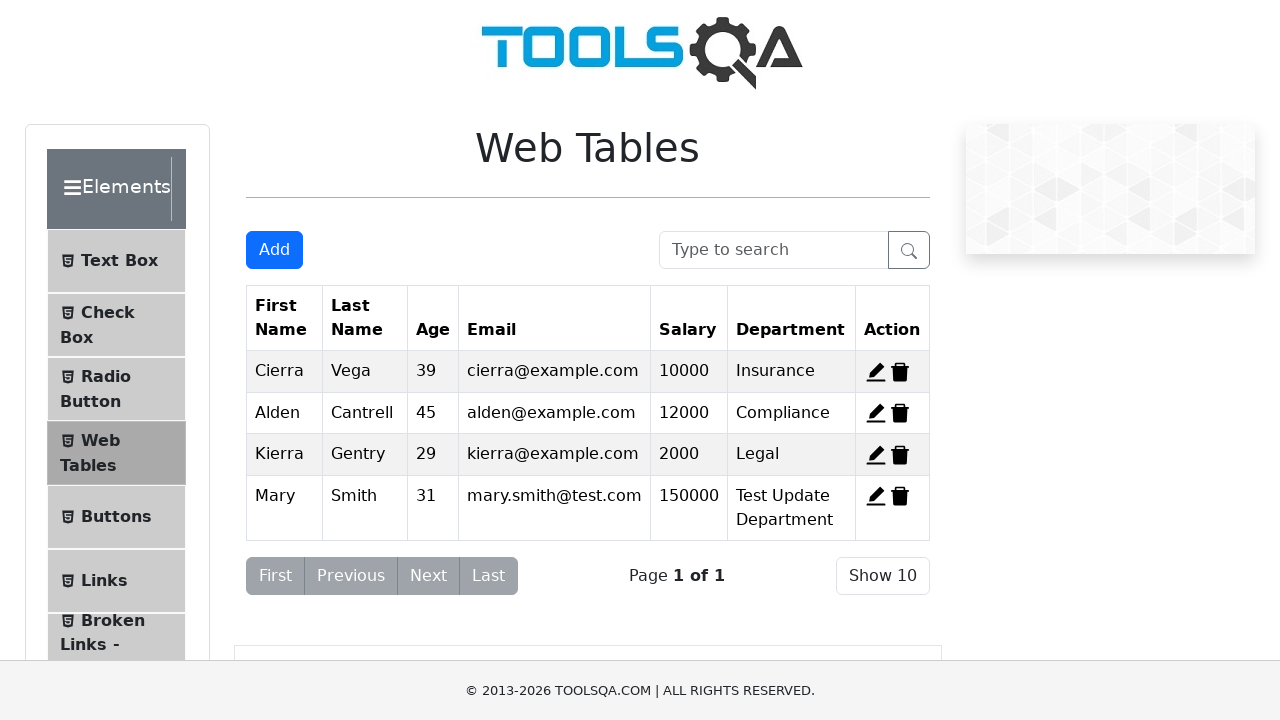

Verified updated first name 'Mary' appears in the web table grid
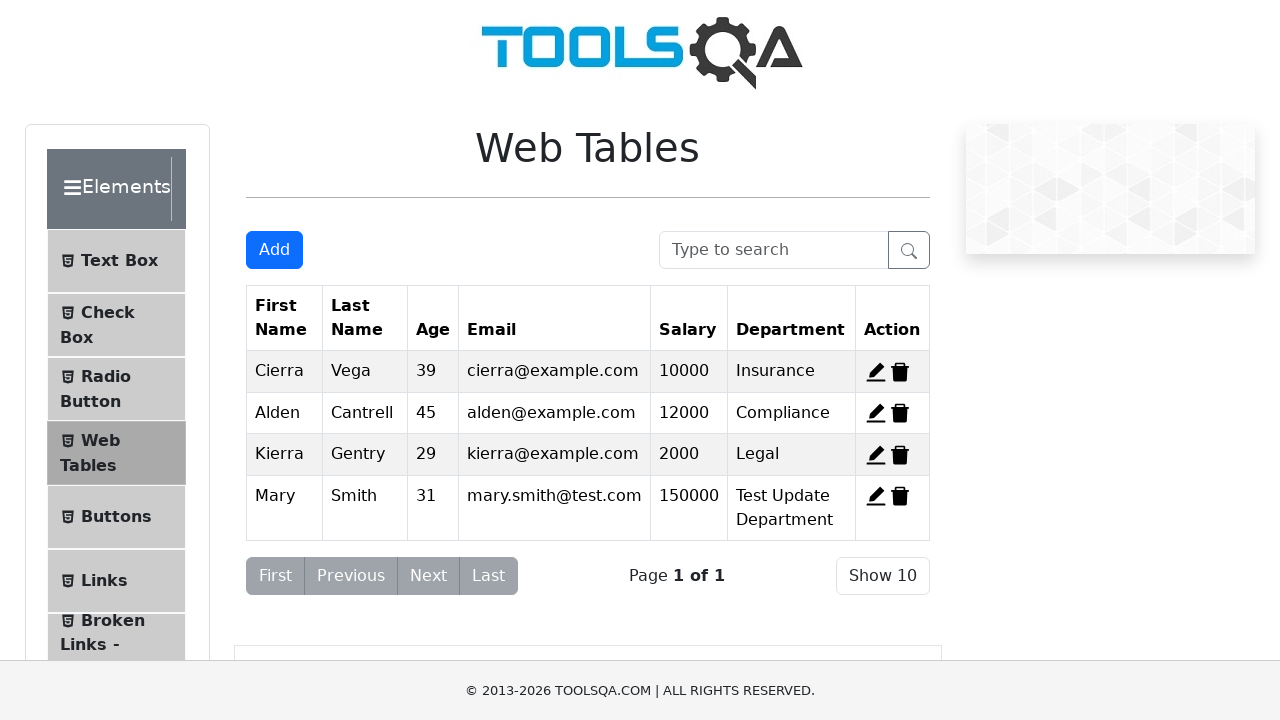

Verified updated last name 'Smith' appears in the web table grid
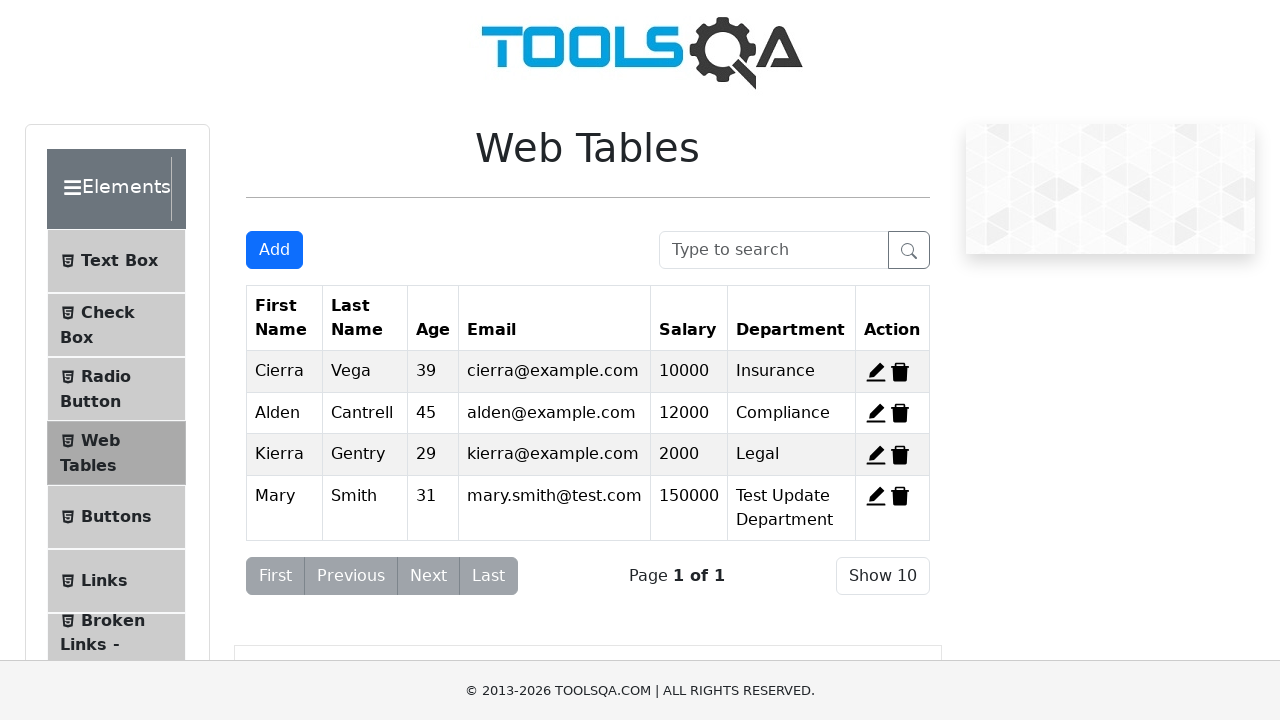

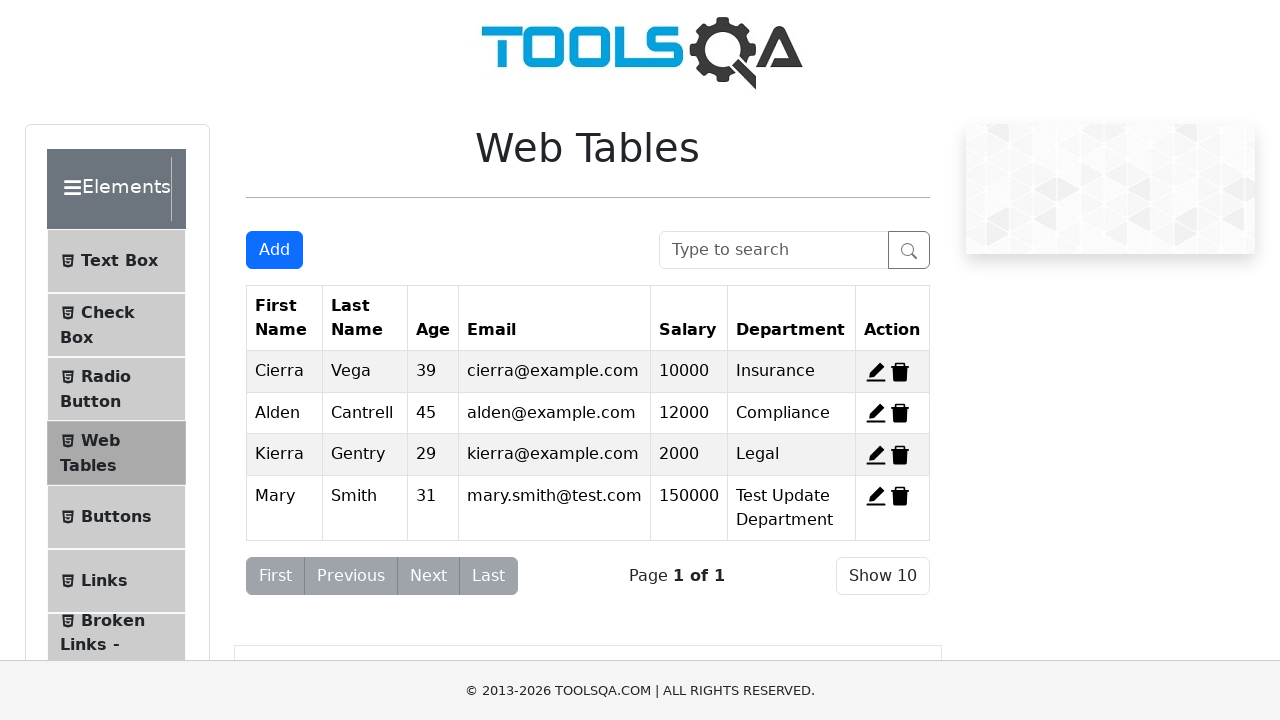